Tests an age submission form by entering a name and age, submitting the form, and verifying the resulting message is displayed correctly.

Starting URL: https://kristinek.github.io/site/examples/age

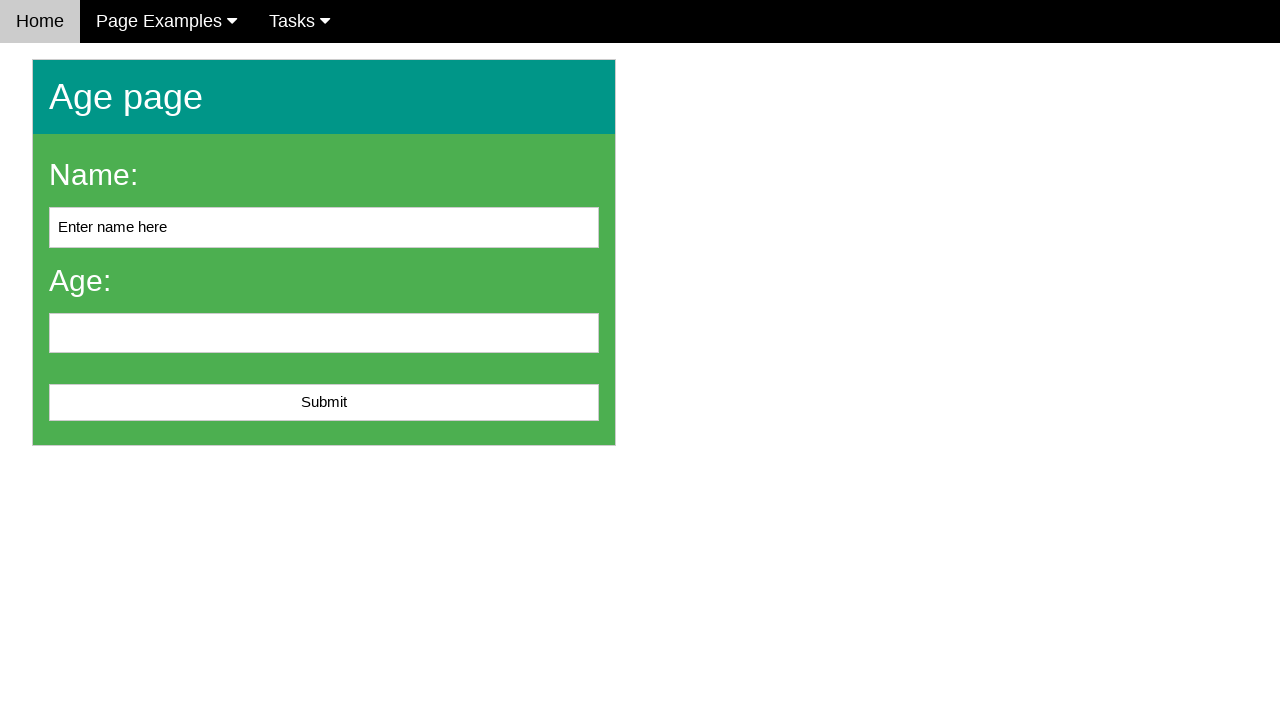

Entered 'John Smith' in the name field on #name
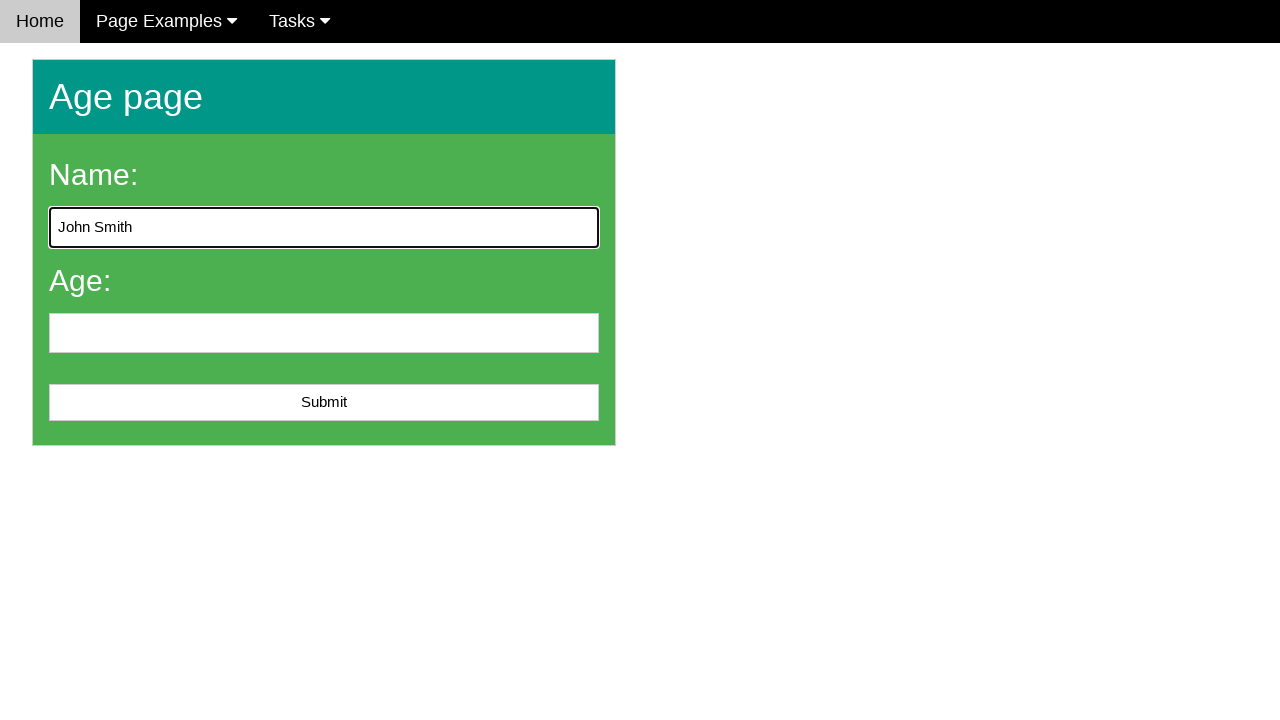

Entered '25' in the age field on #age
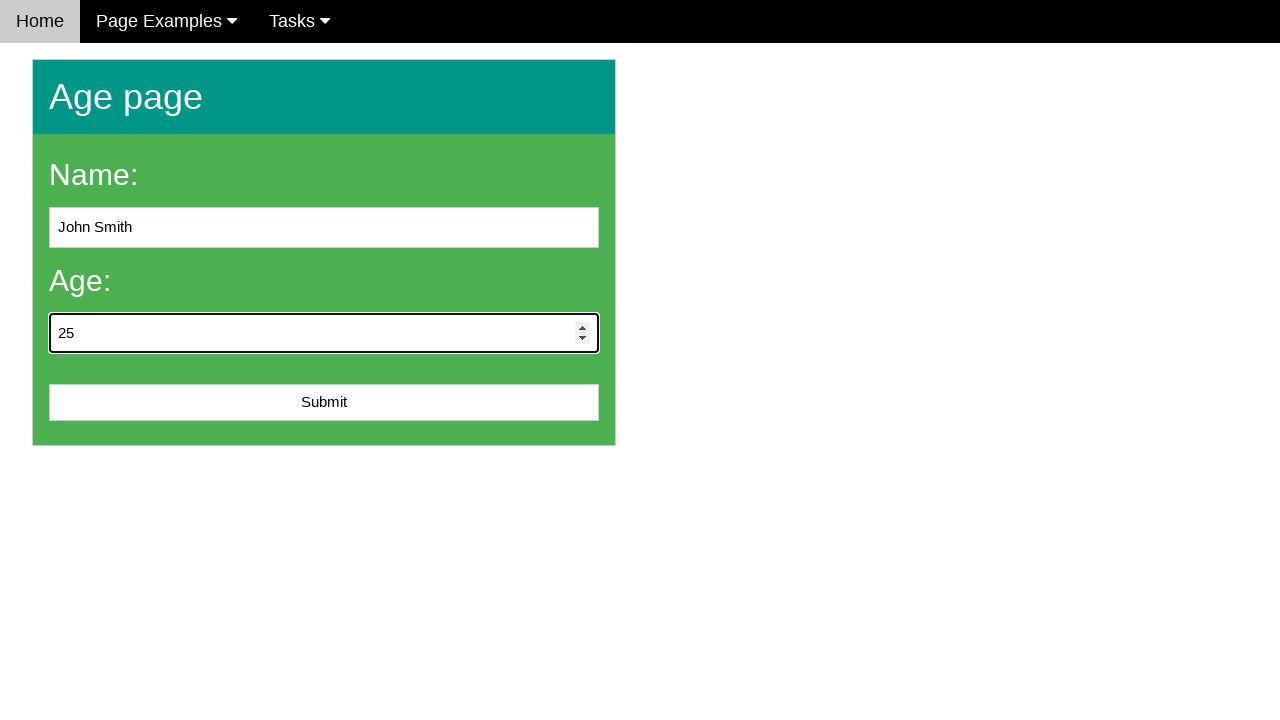

Clicked the submit button to submit the form at (324, 403) on #submit
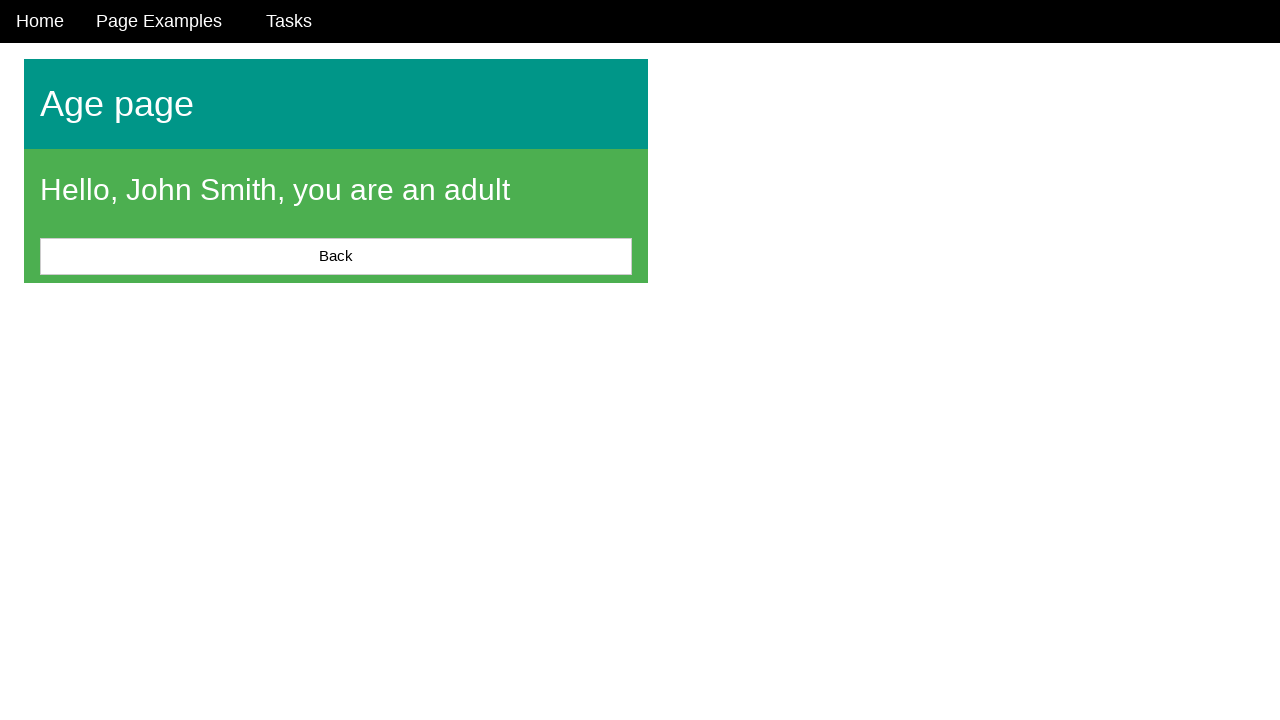

Result message appeared after form submission
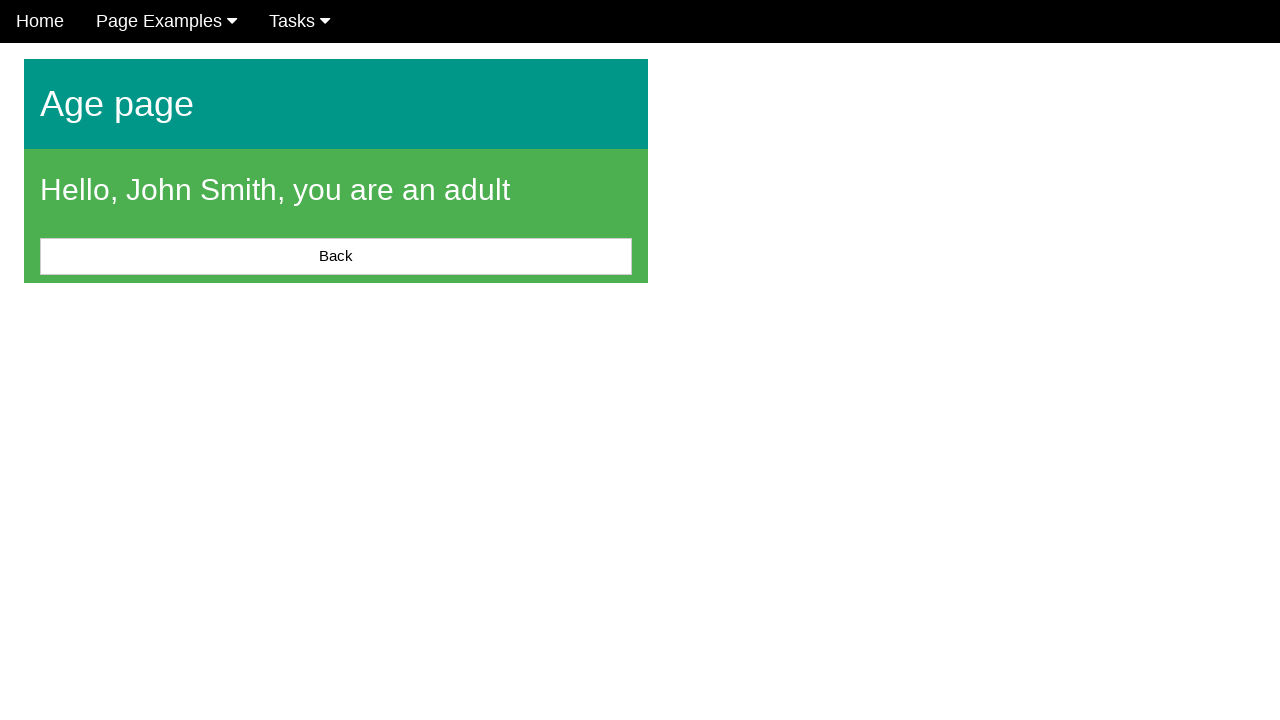

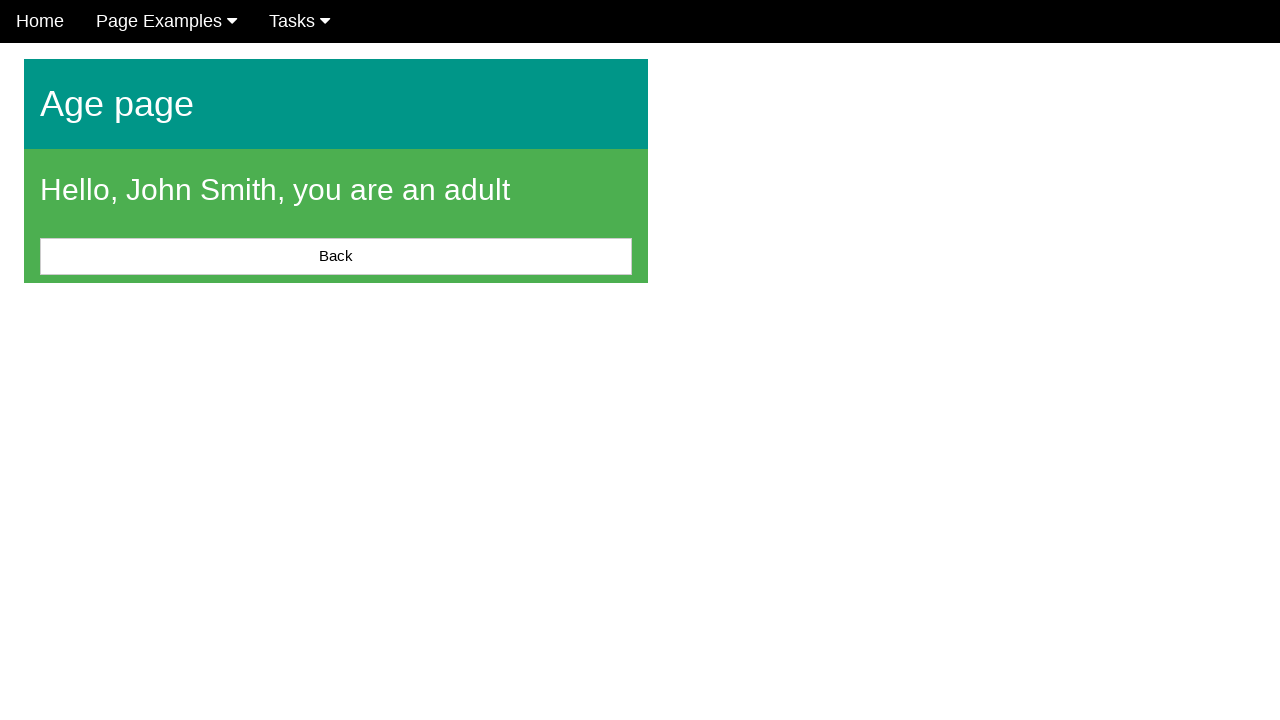